Tests dropdown selection by selecting Option 1 using visible text

Starting URL: https://the-internet.herokuapp.com/dropdown

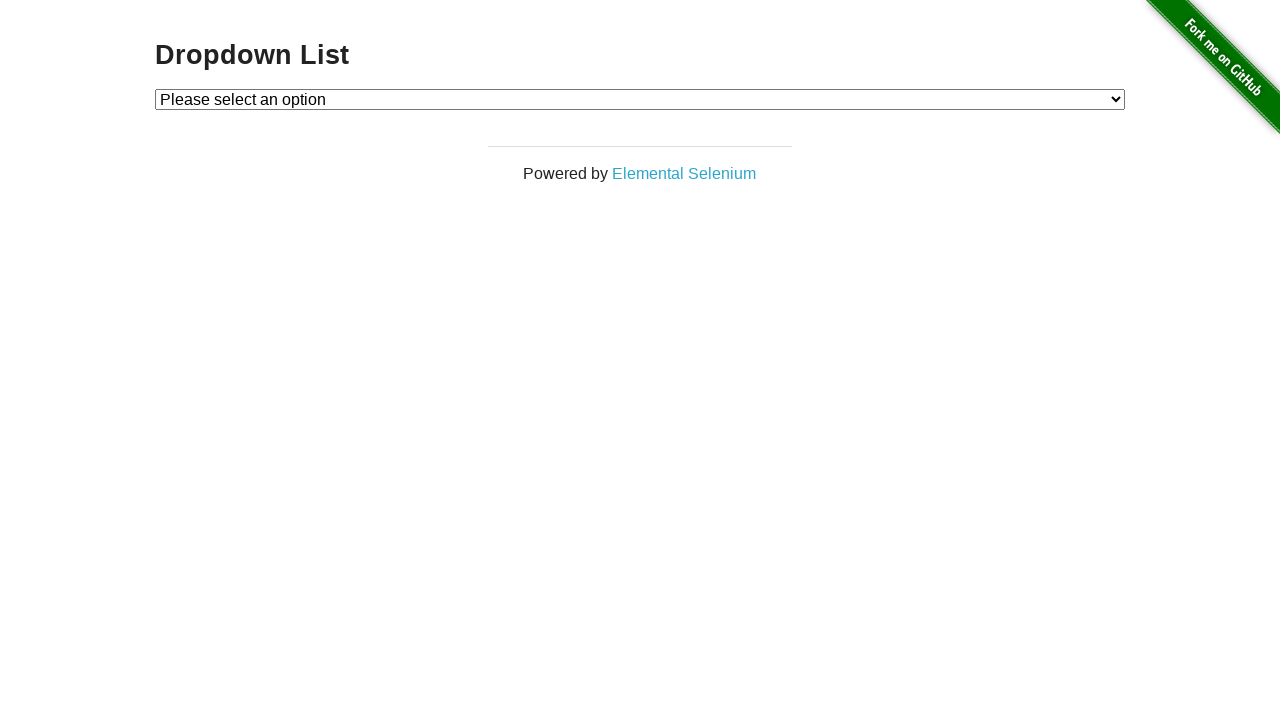

Navigated to dropdown test page
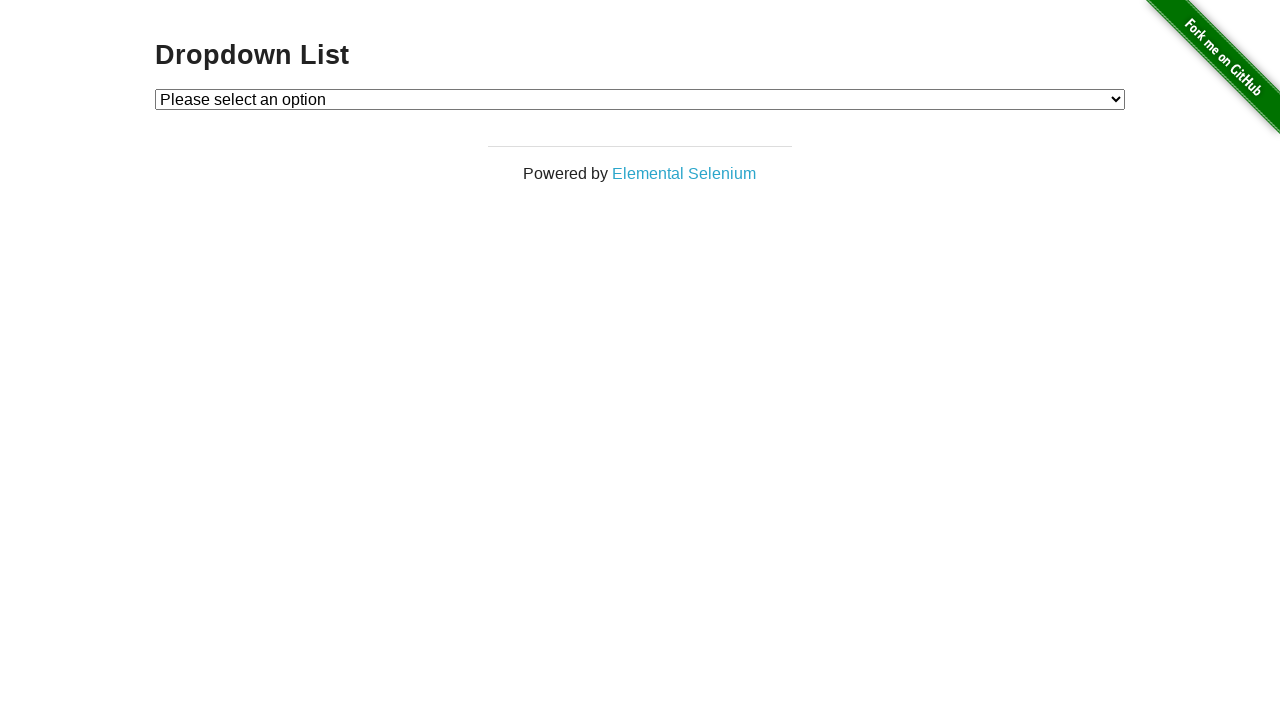

Selected Option 1 from dropdown by visible text on #dropdown
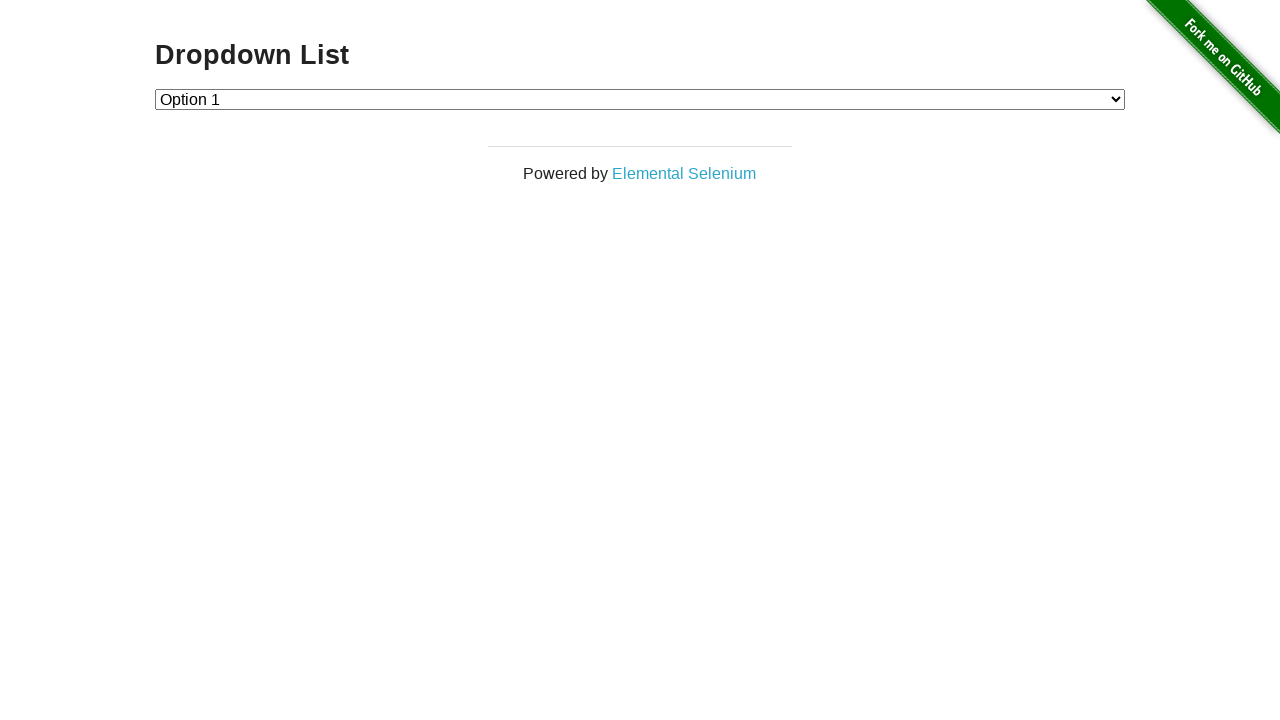

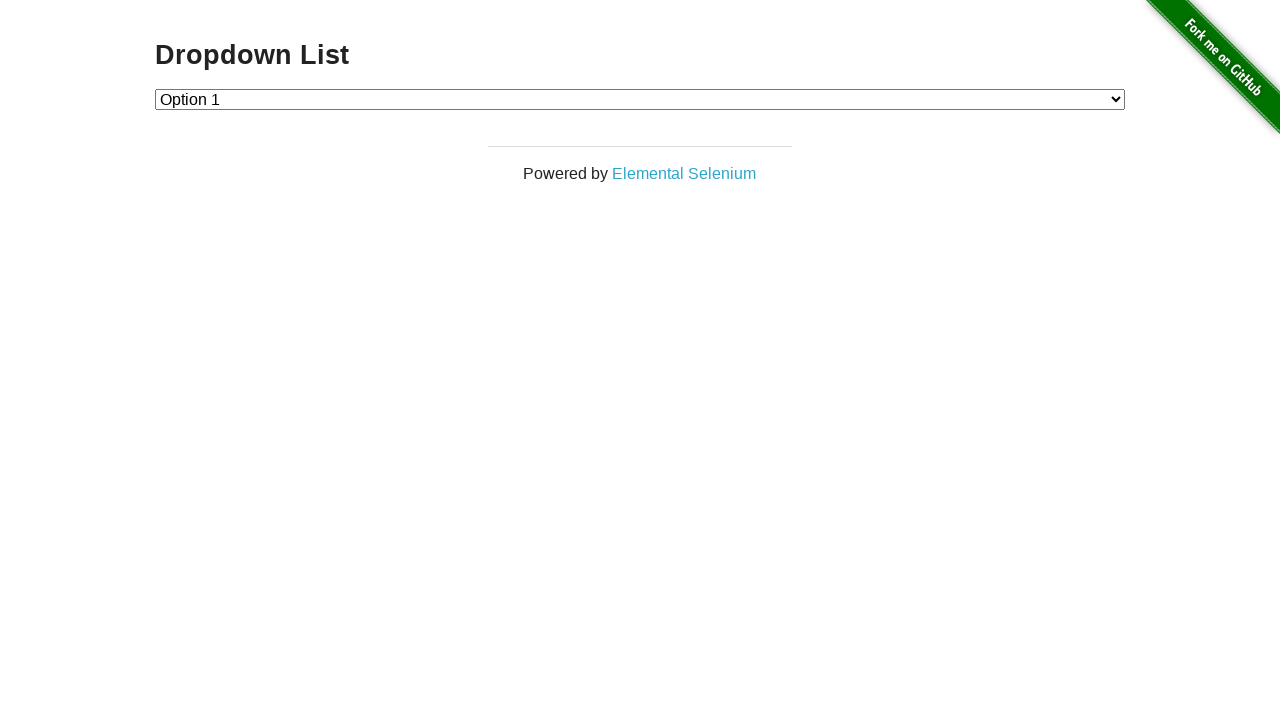